Tests JavaScript alert functionality by clicking a button inside an iframe and handling the resulting alert dialog

Starting URL: https://www.w3schools.com/js/tryit.asp?filename=tryjs_timing1

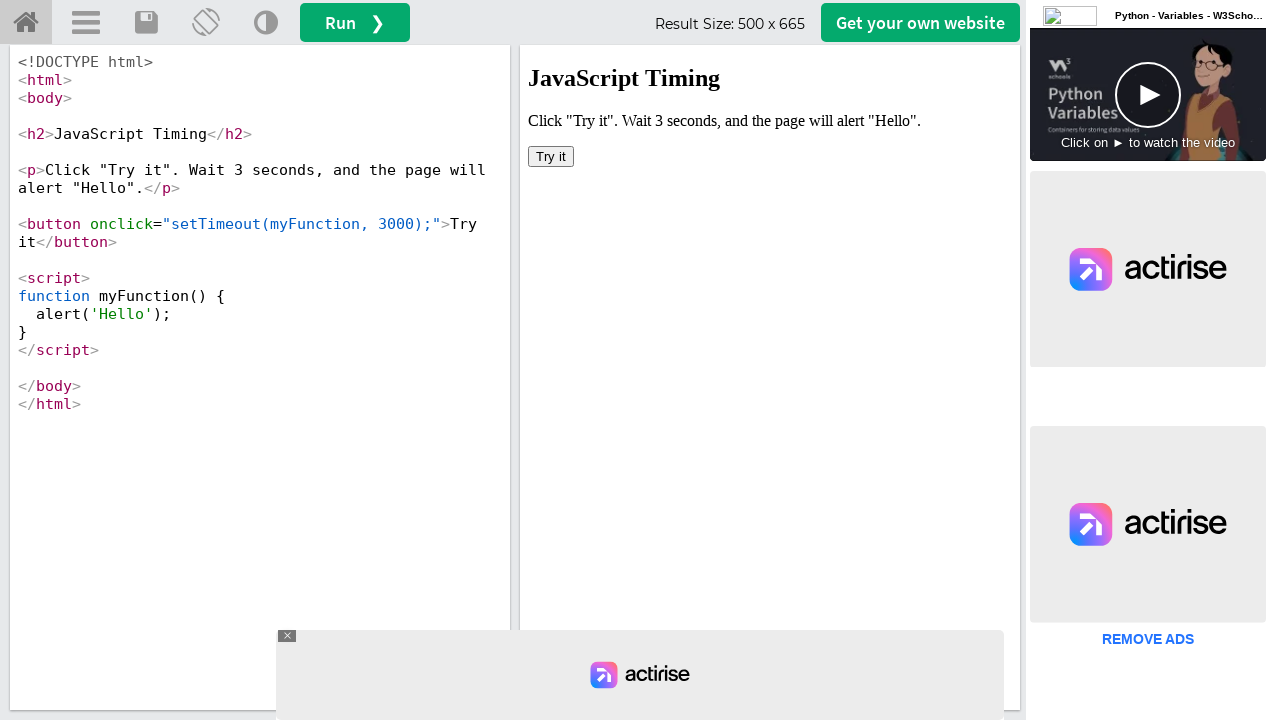

Located iframe with ID 'iframeResult' containing the demo
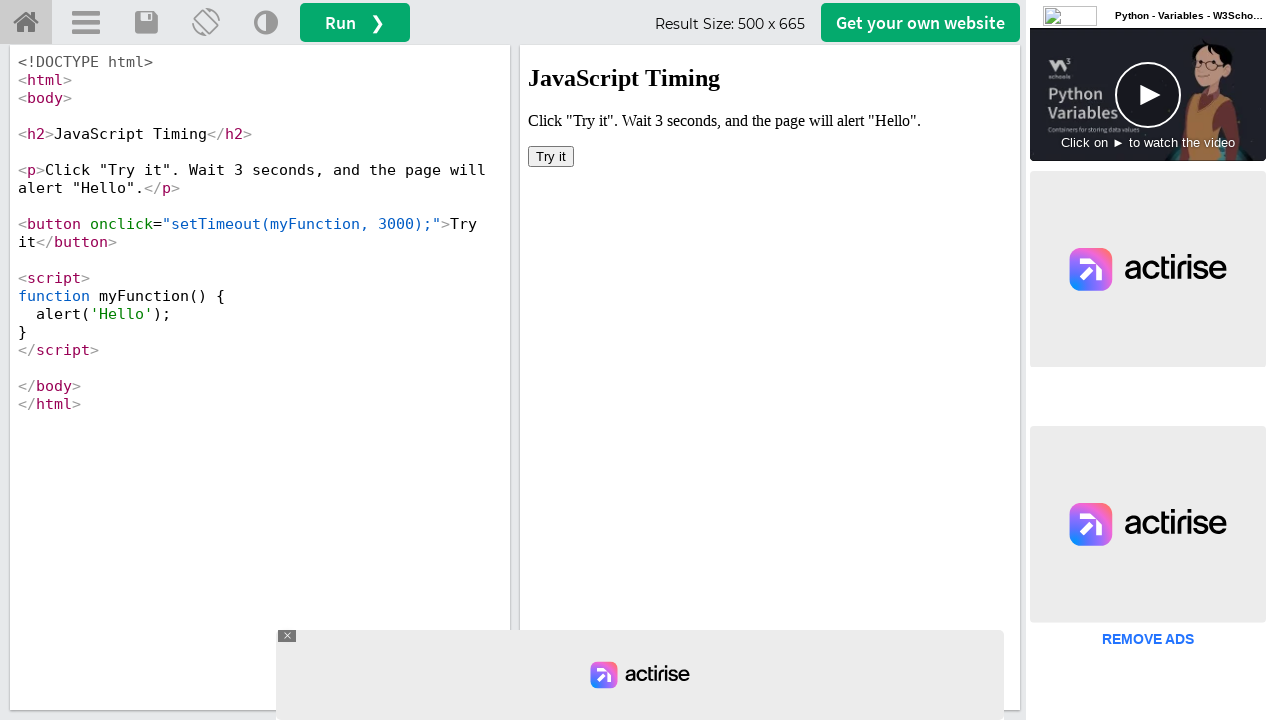

Clicked 'Try it' button inside iframe to trigger JavaScript alert at (551, 156) on #iframeResult >> internal:control=enter-frame >> button:has-text('Try it')
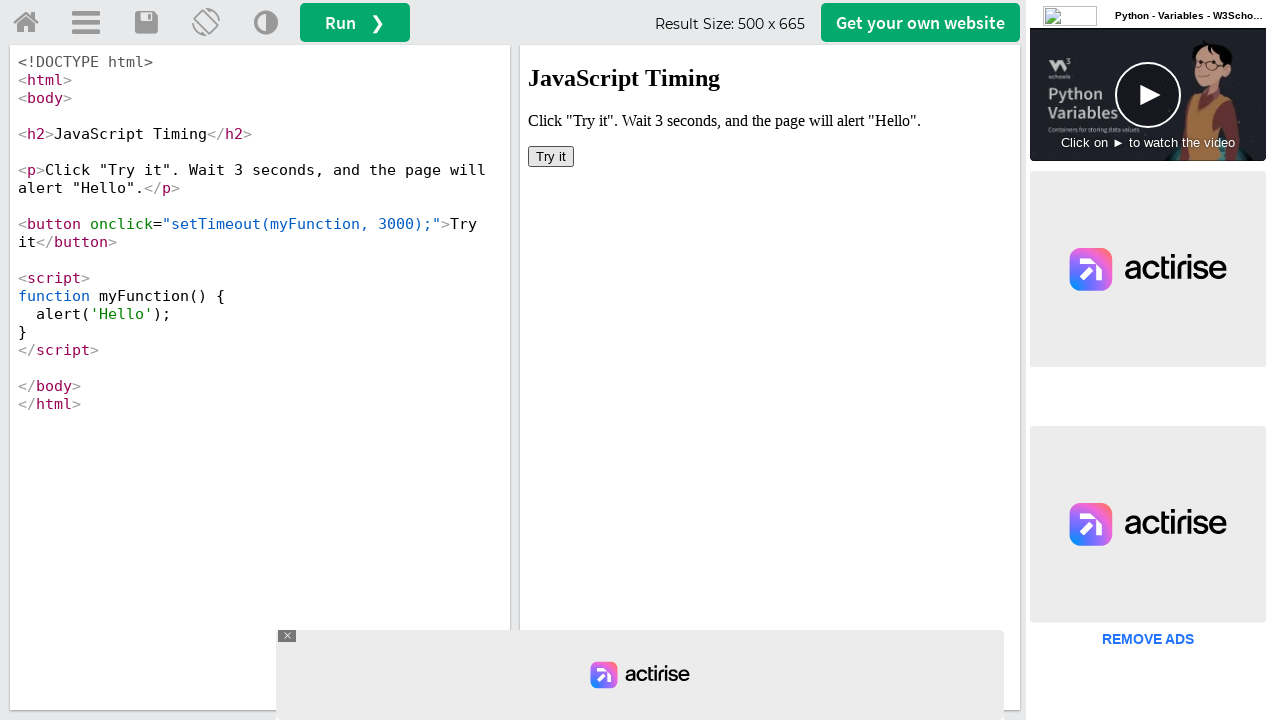

Set up dialog handler to accept alert dialogs
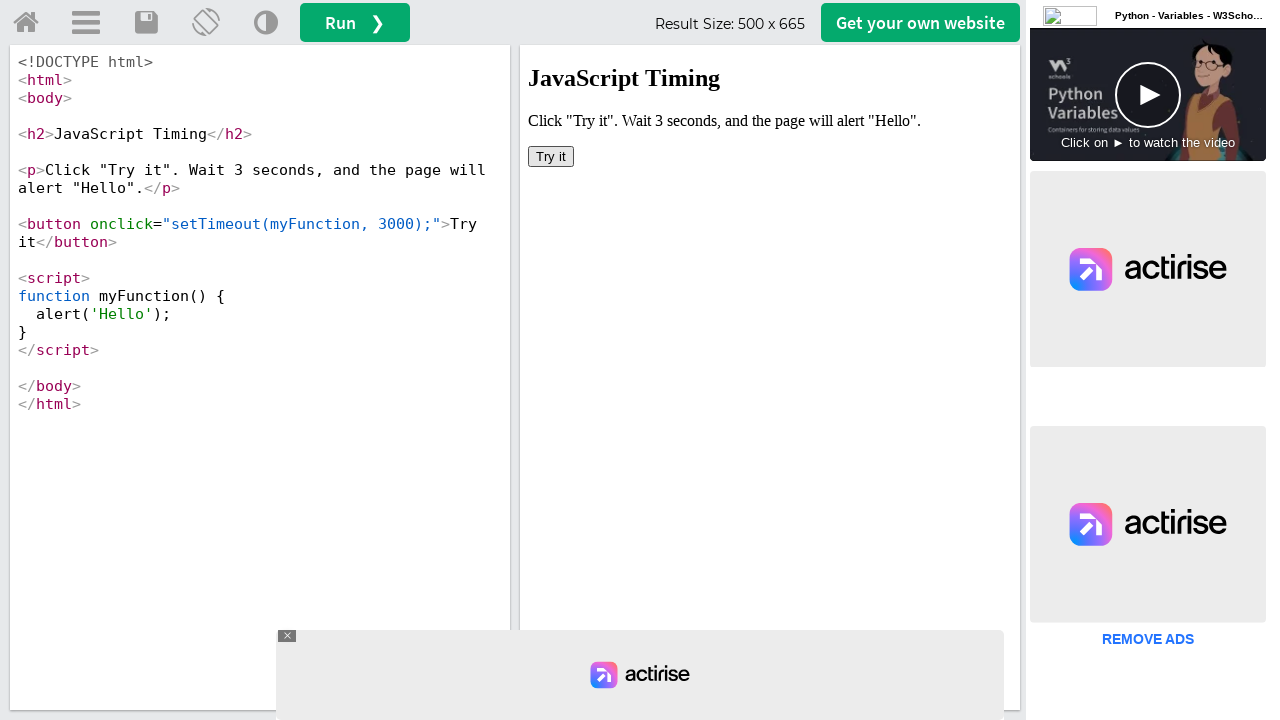

Waited 500ms for alert to be processed
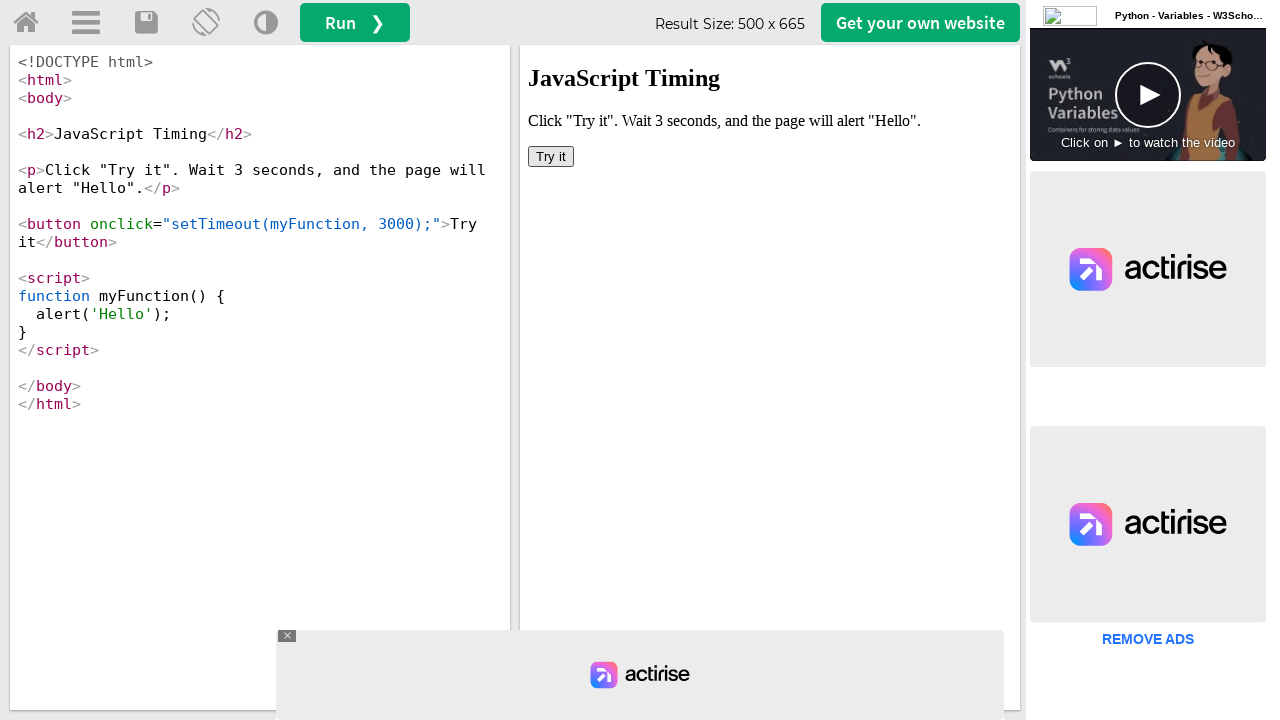

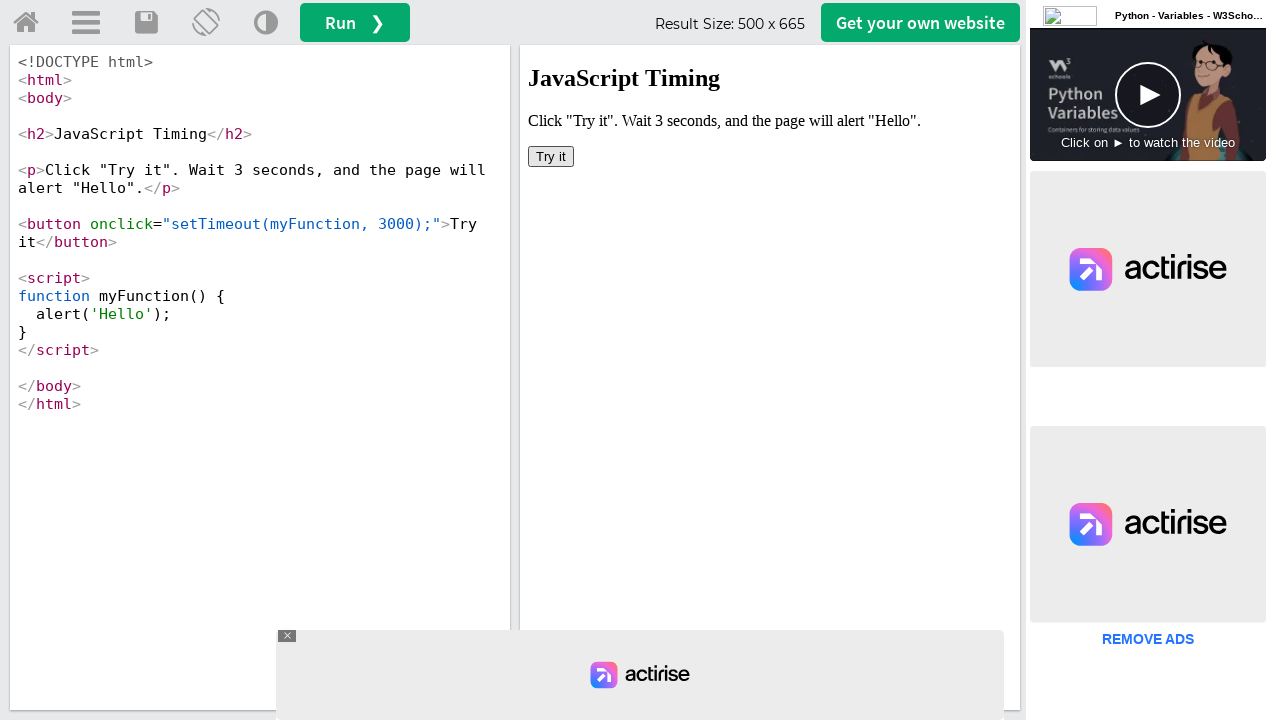